Tests scrolling to a specific element by scrolling the Inputs link into view

Starting URL: https://practice.cydeo.com

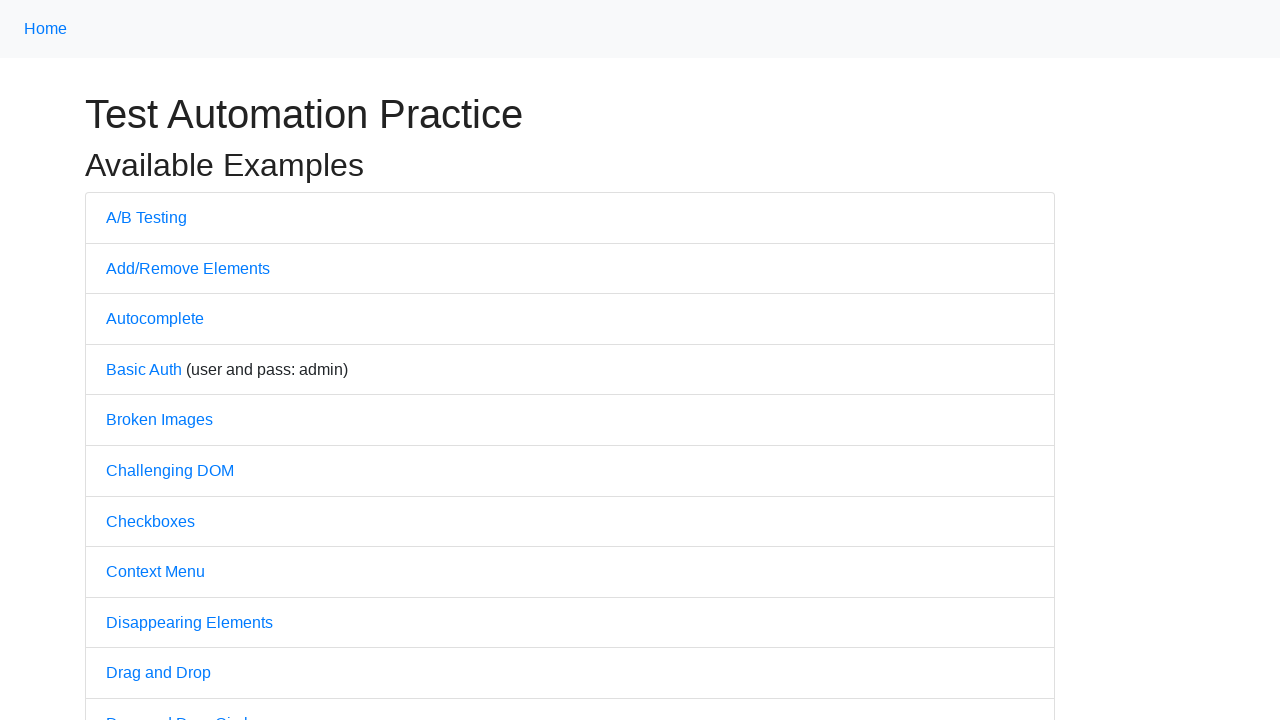

Located the Inputs link element
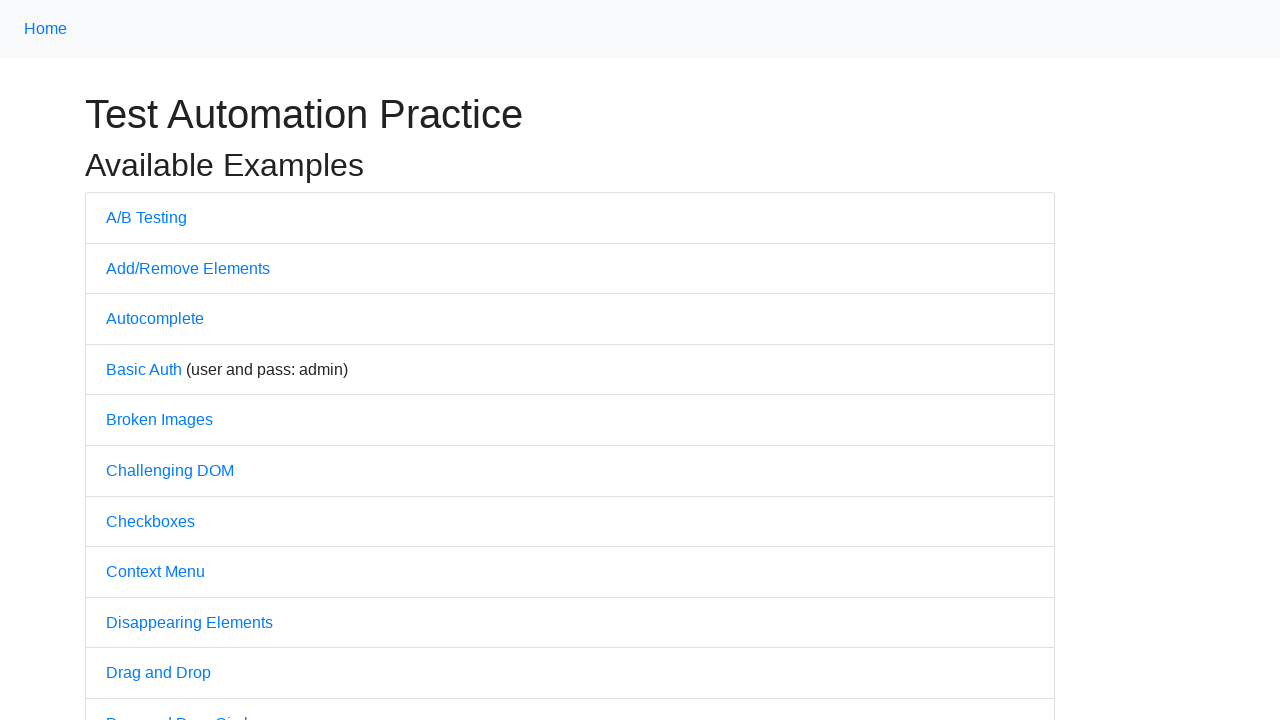

Scrolled the Inputs link into view
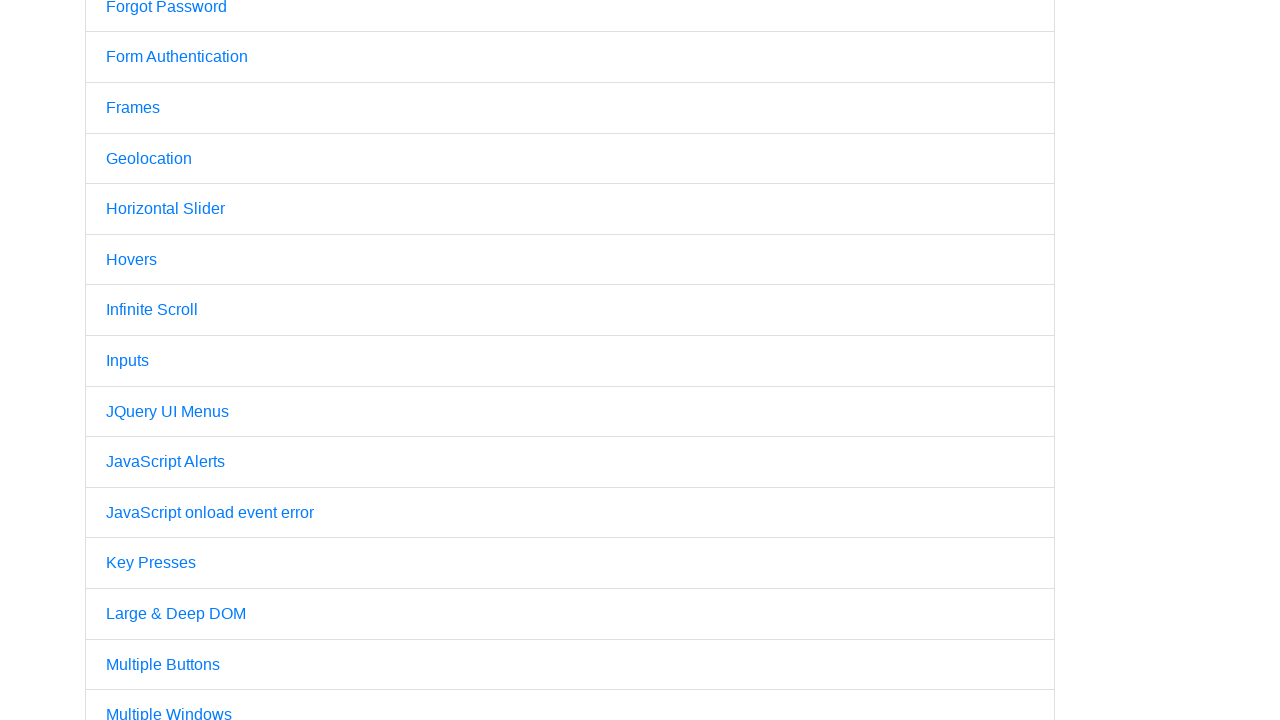

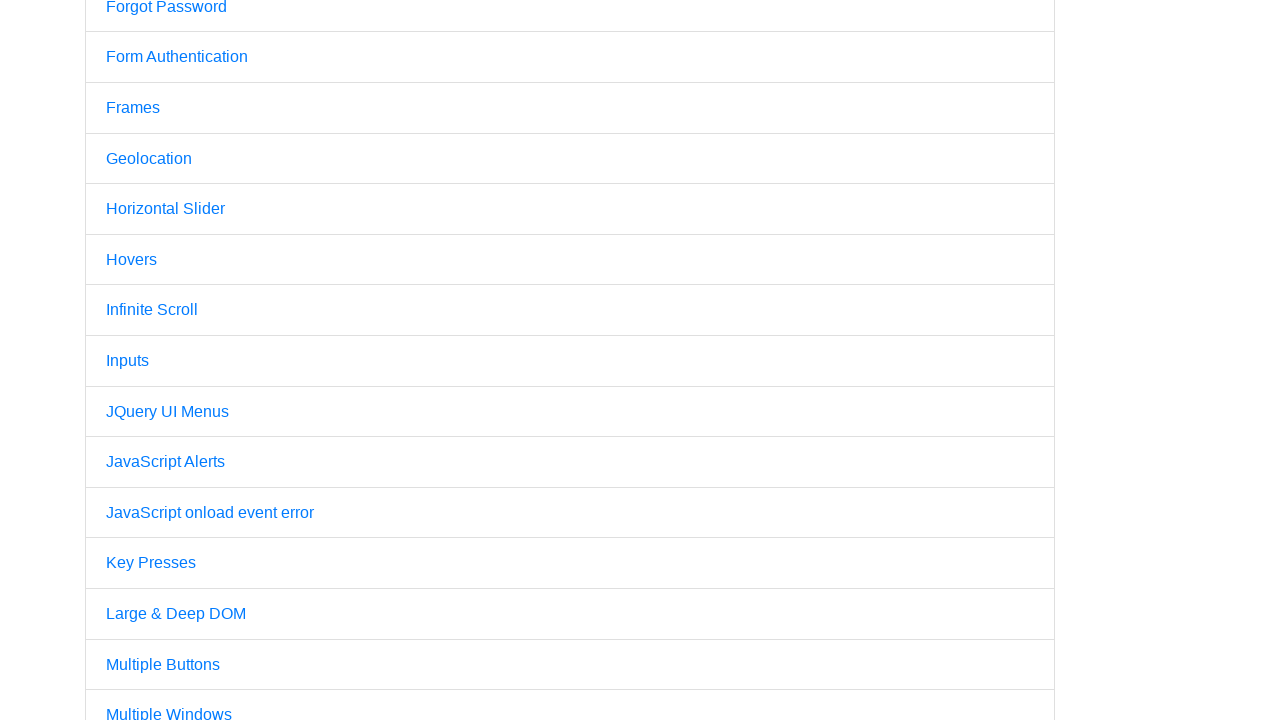